Loads the Creagames portal homepage and waits for page elements to be located

Starting URL: https://www.creagames.com/

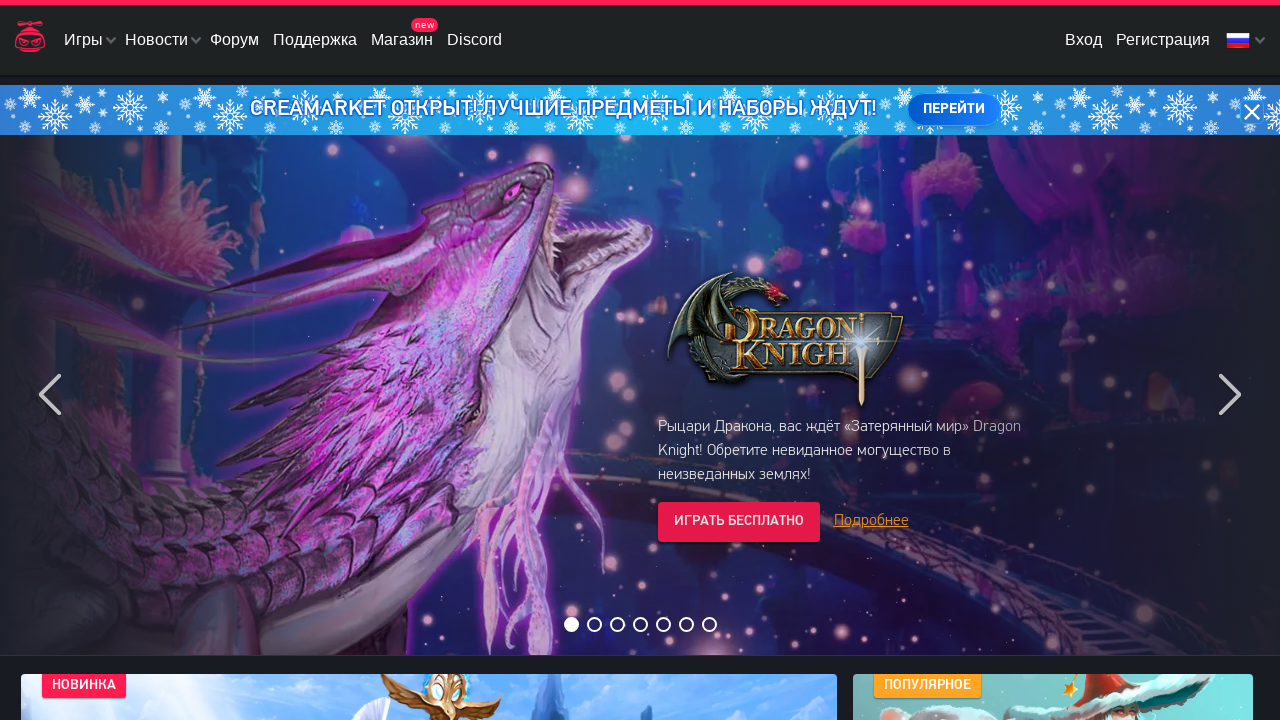

Waited for DOM content to be loaded
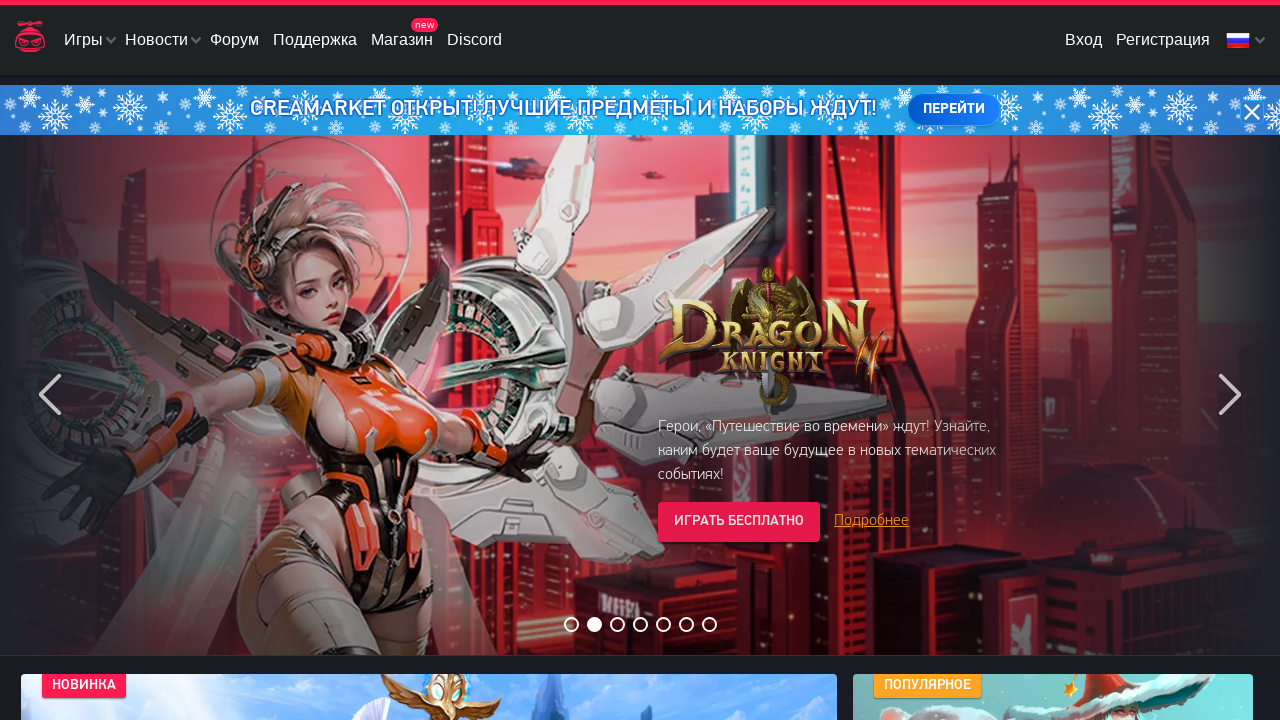

Body element located on Creagames portal homepage
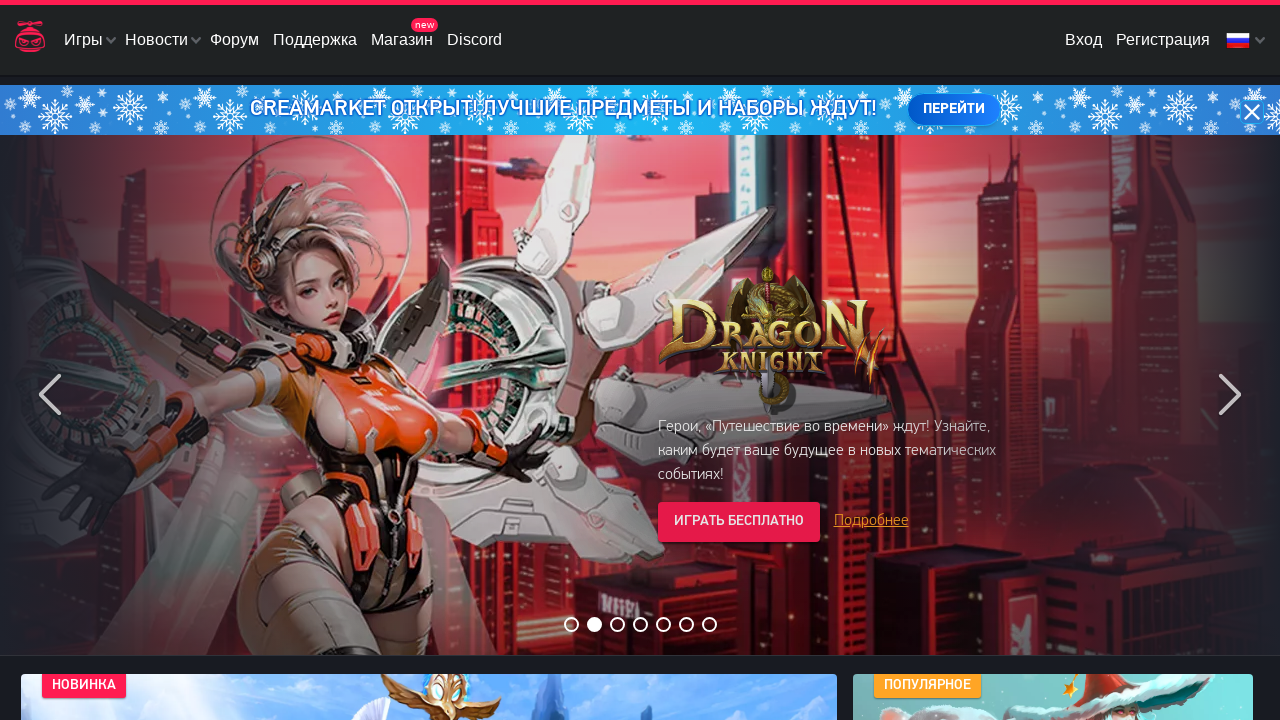

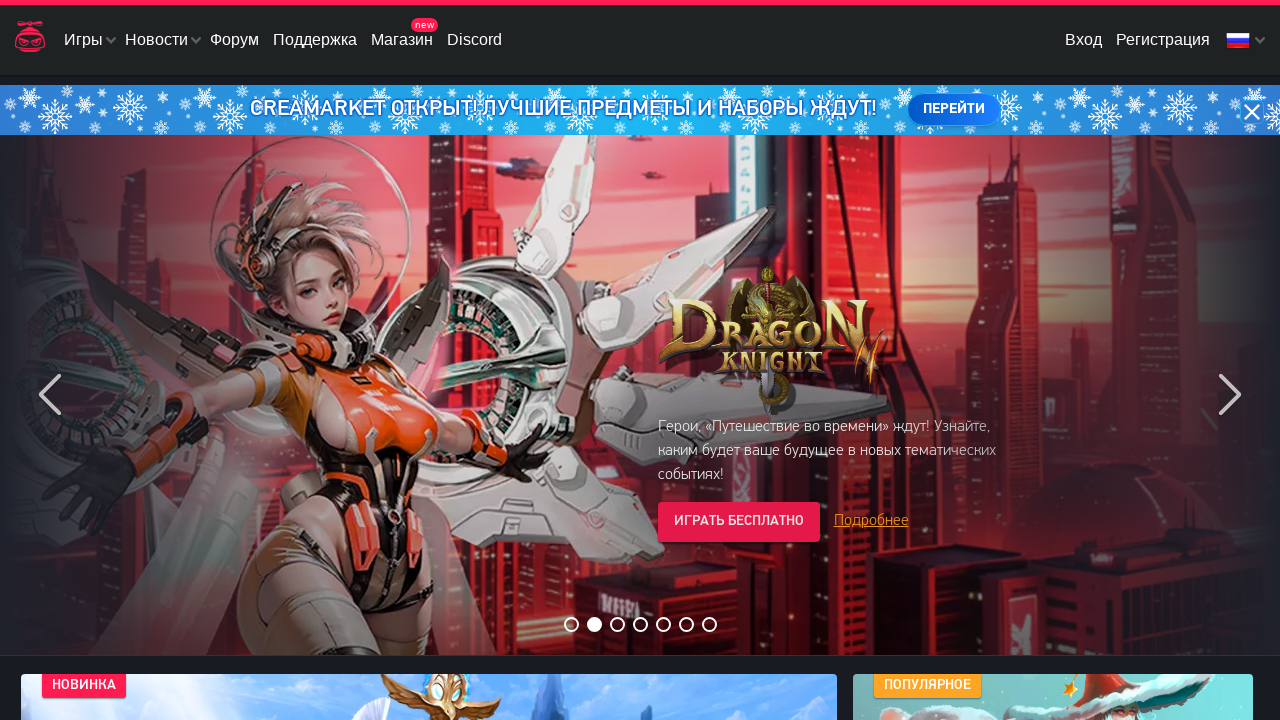